Tests dynamic table functionality by clicking the Table Data button, inserting JSON data into a text box, refreshing the table, and verifying the table displays the entered data correctly.

Starting URL: https://testpages.herokuapp.com/styled/tag/dynamic-table.html

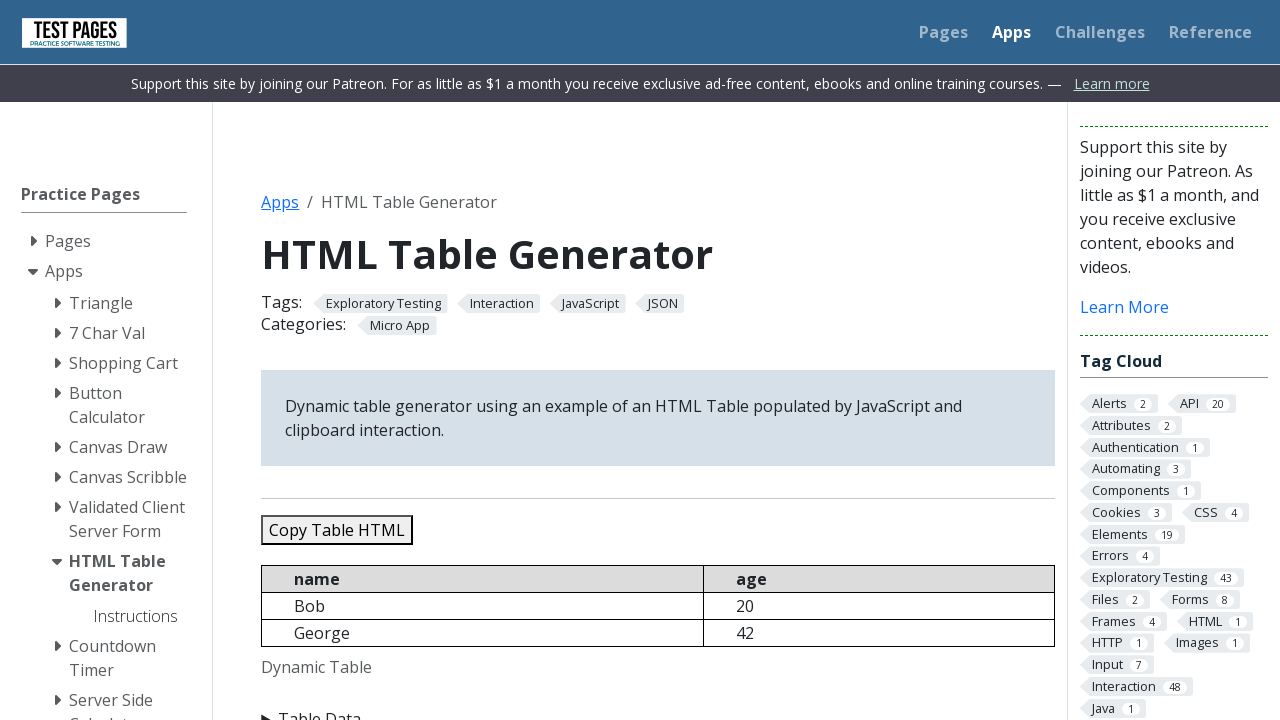

Clicked Table Data button to expand input section at (658, 708) on xpath=//summary[text()='Table Data']
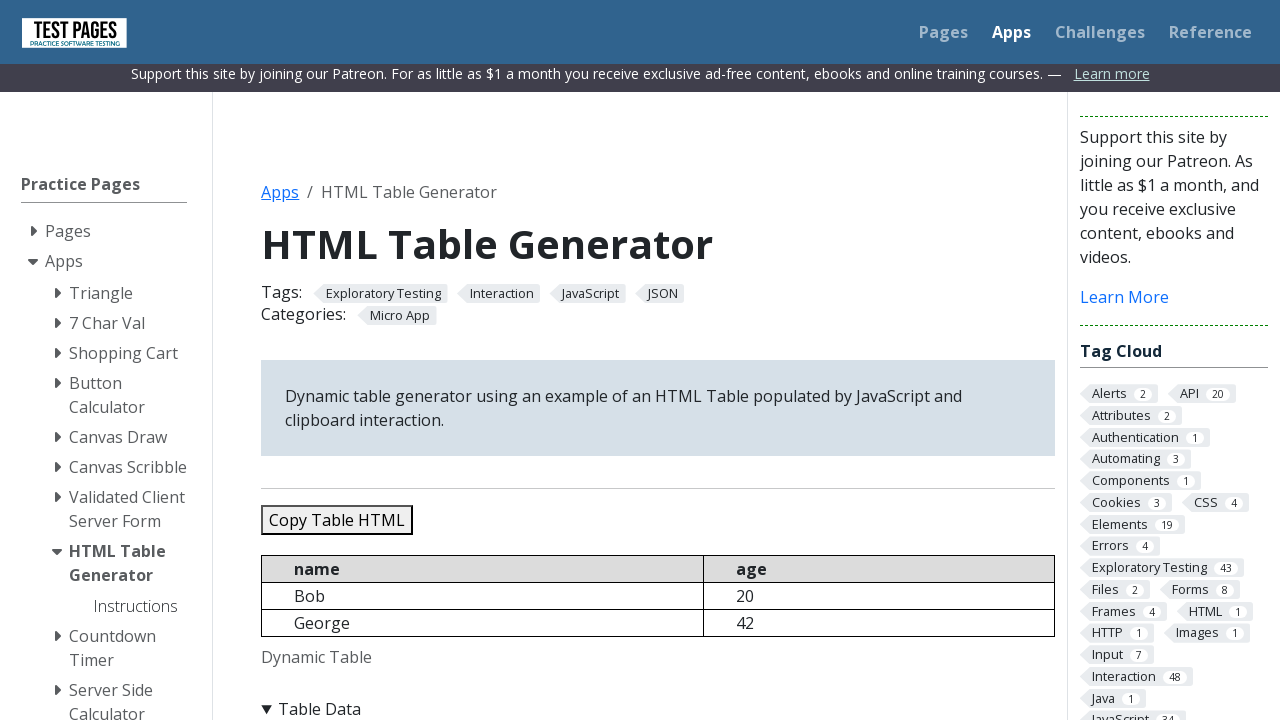

Cleared JSON data textbox on #jsondata
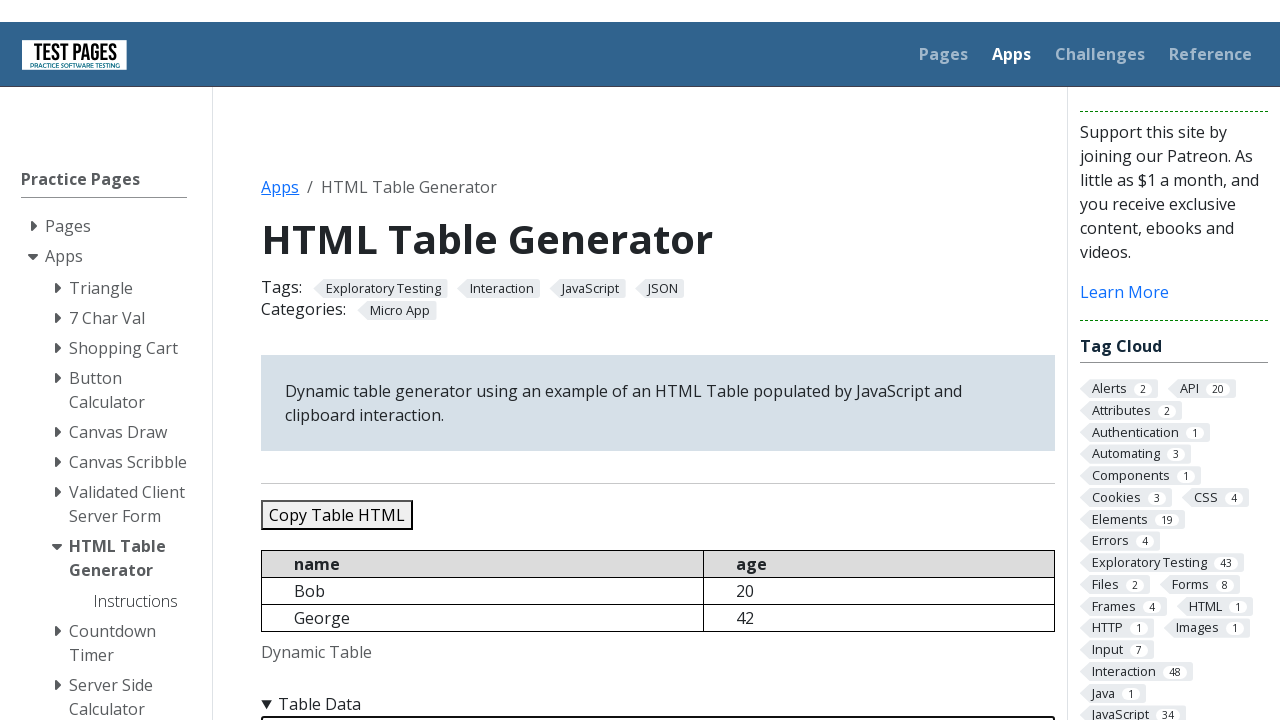

Filled JSON data textbox with test data (Alice, Bob, Charlie) on #jsondata
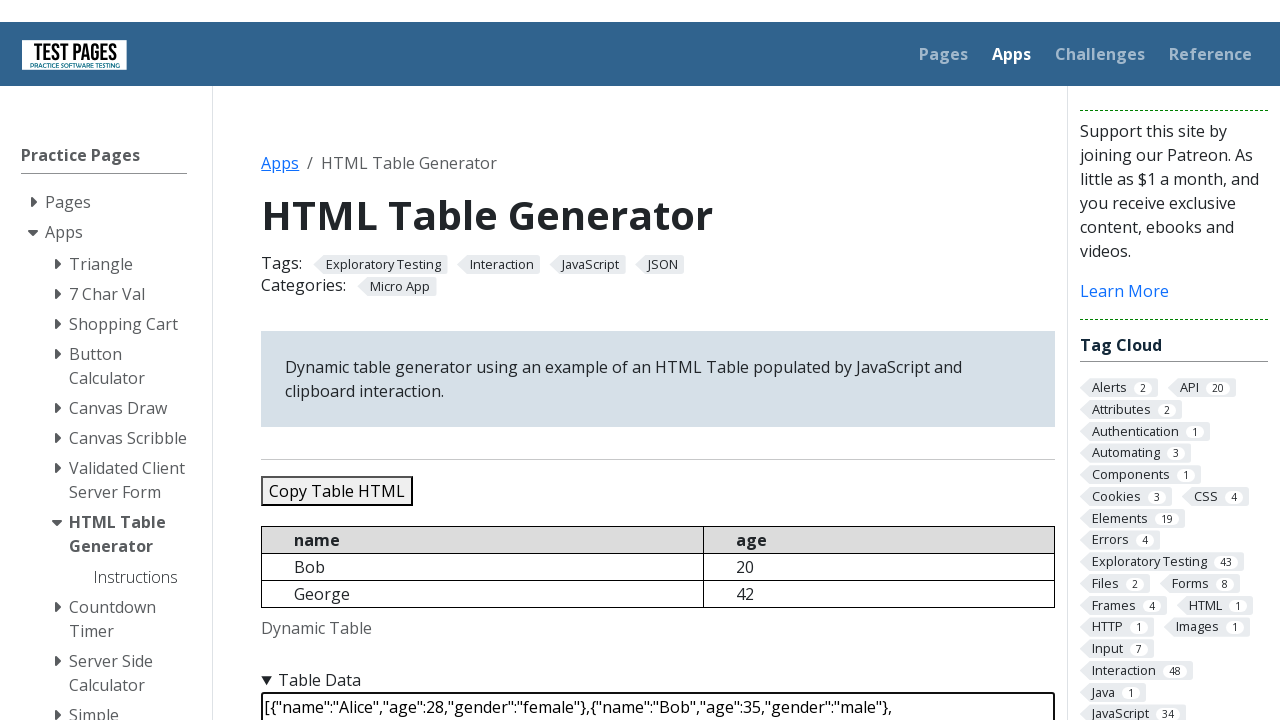

Clicked Refresh Table button at (359, 360) on #refreshtable
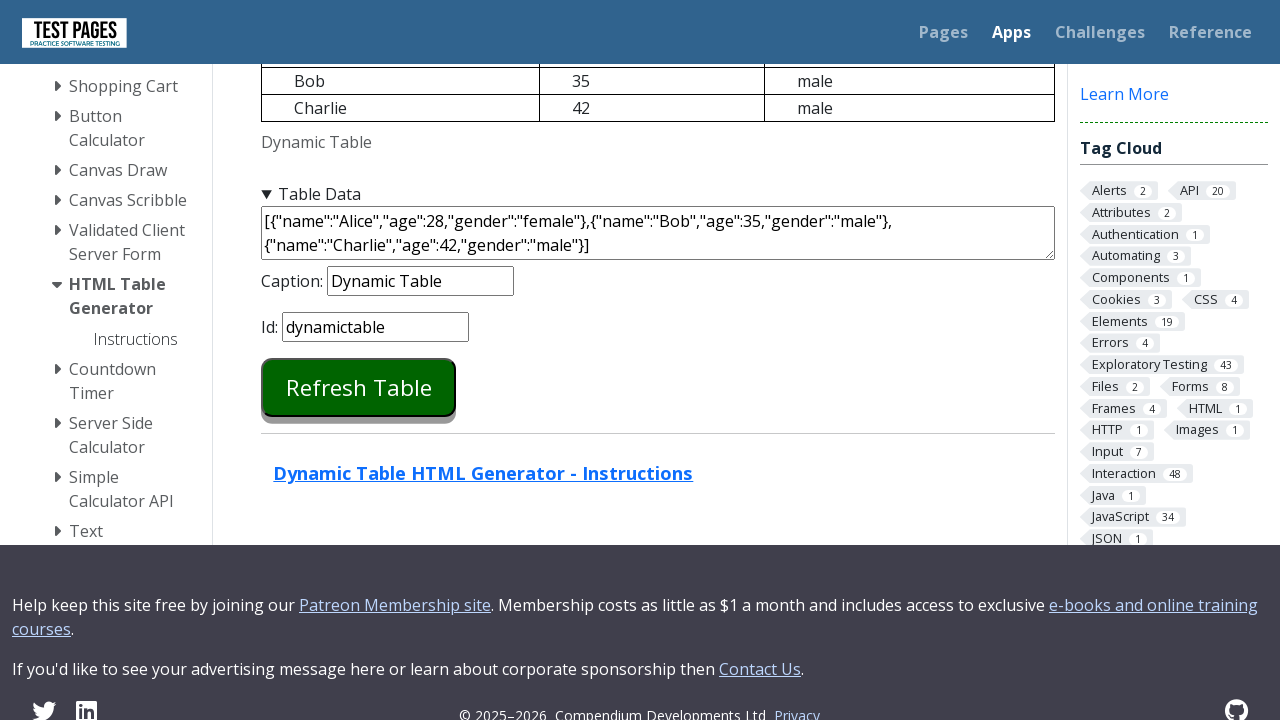

Table loaded and ready
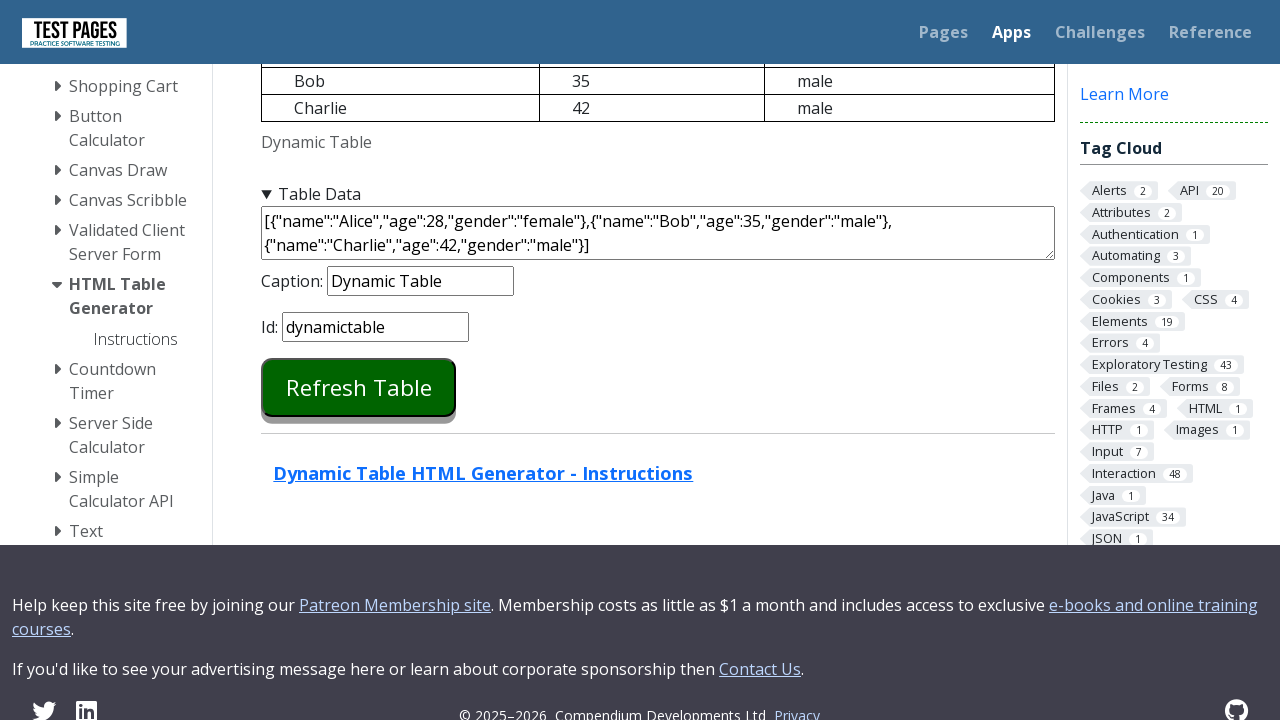

Retrieved table content for verification
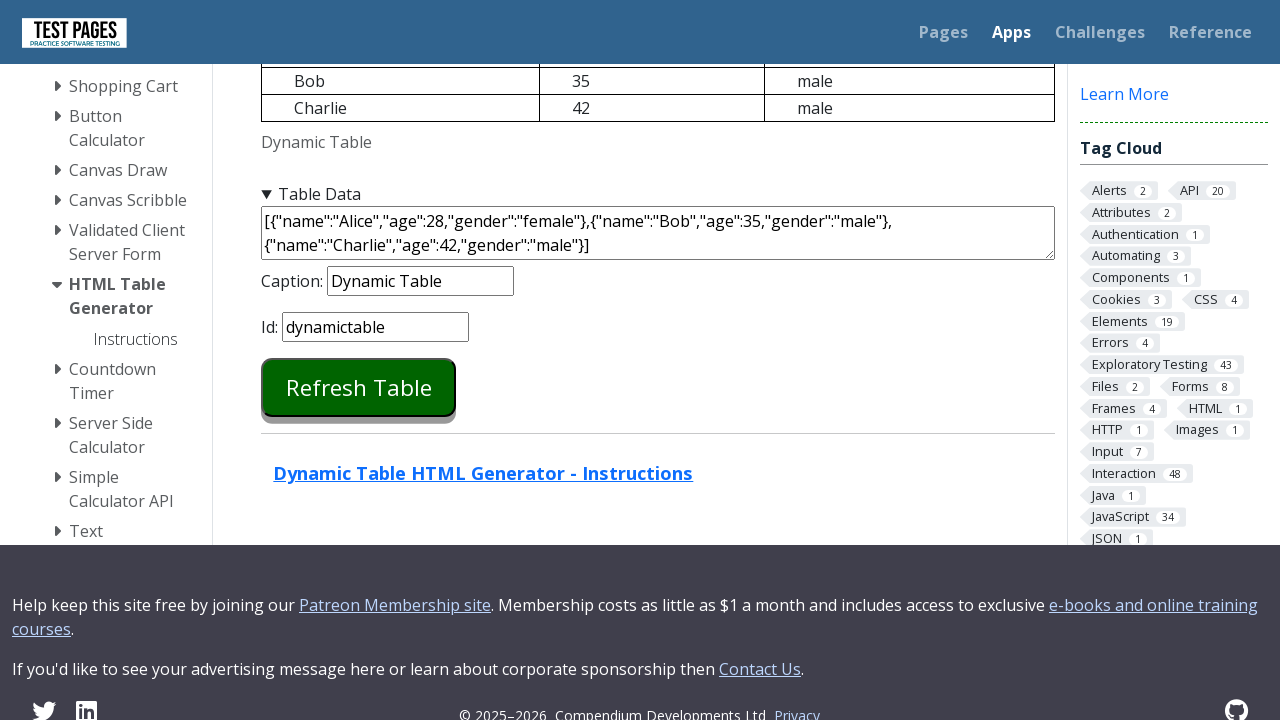

Verified 'Alice' is present in the table
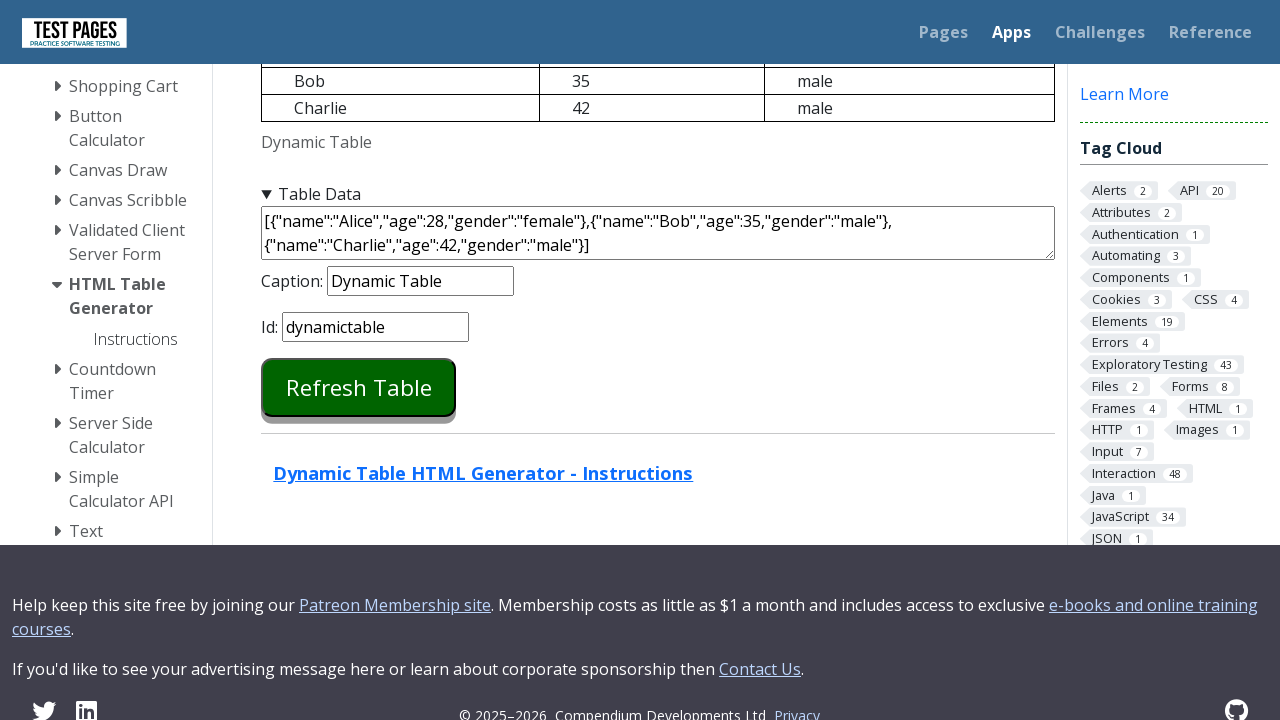

Verified 'Bob' is present in the table
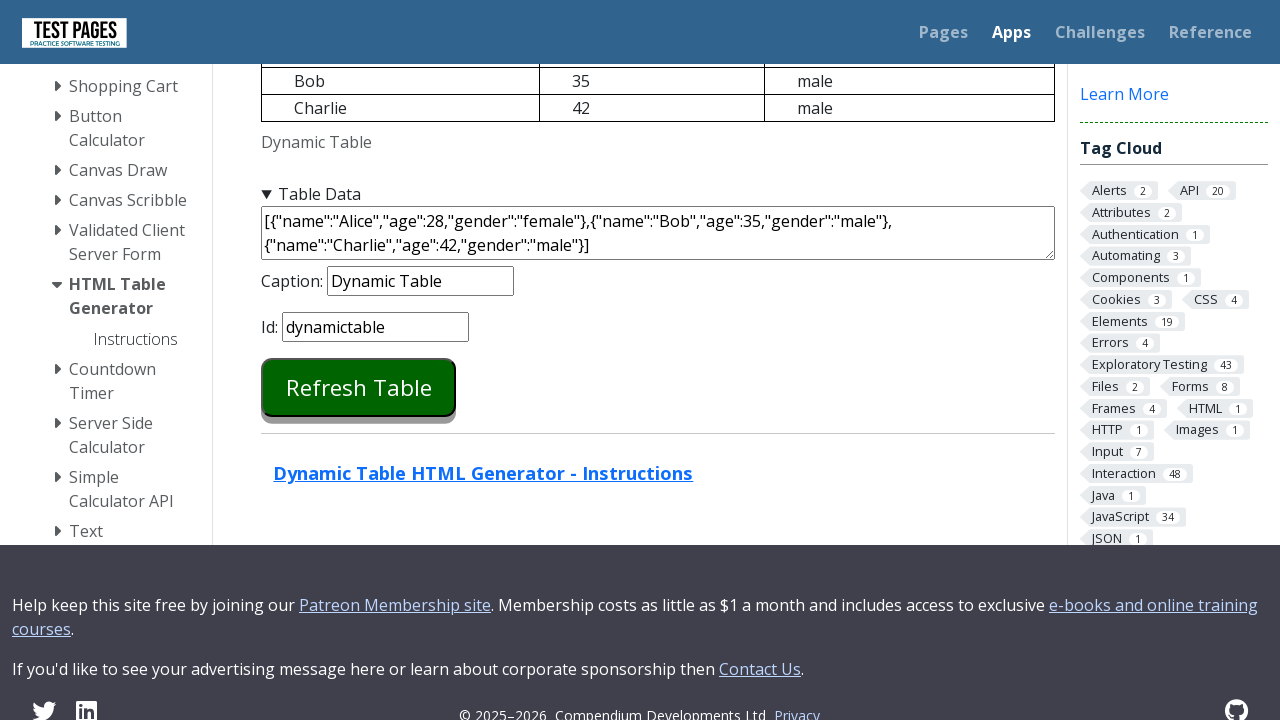

Verified 'Charlie' is present in the table
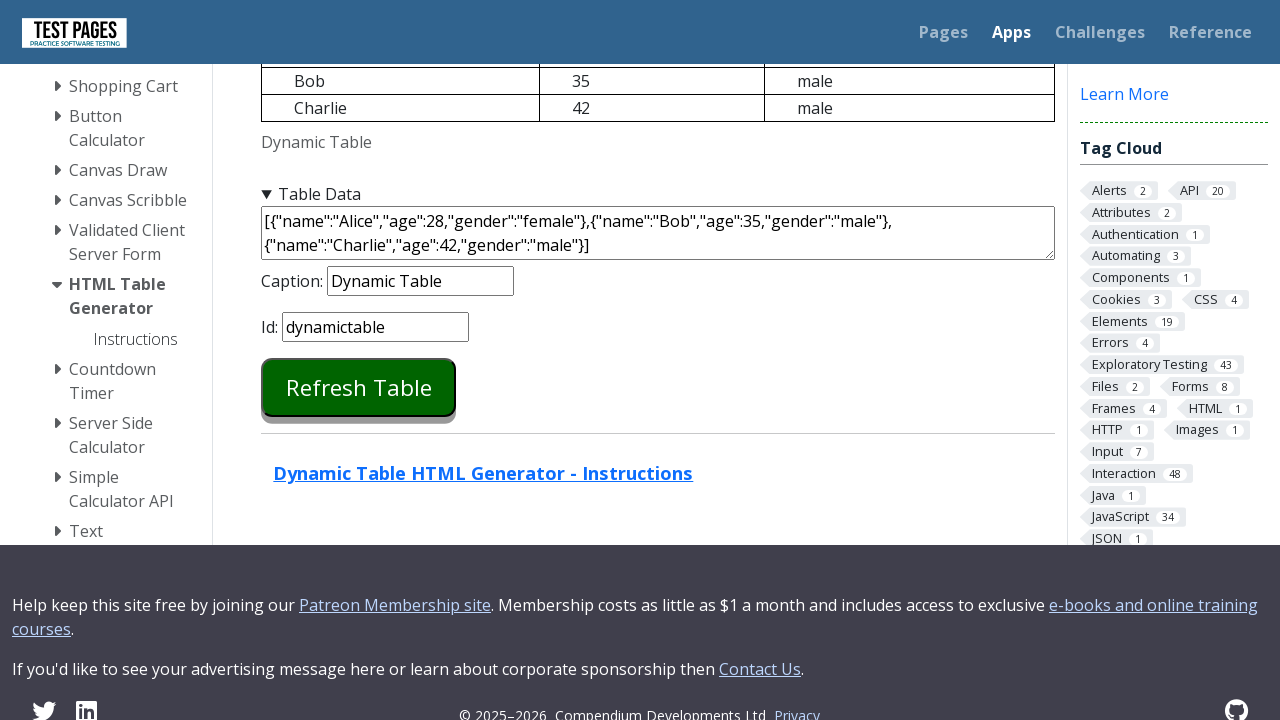

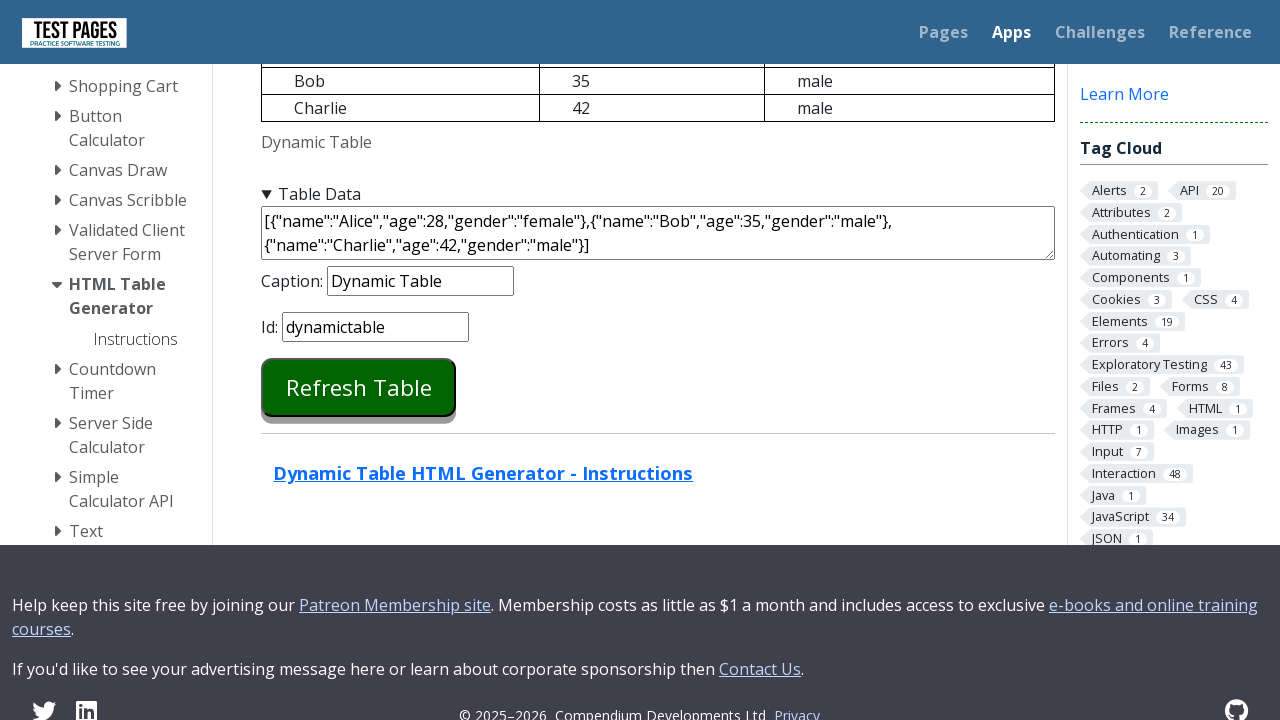